Tests displaying only completed items by clicking the Completed filter link

Starting URL: https://demo.playwright.dev/todomvc

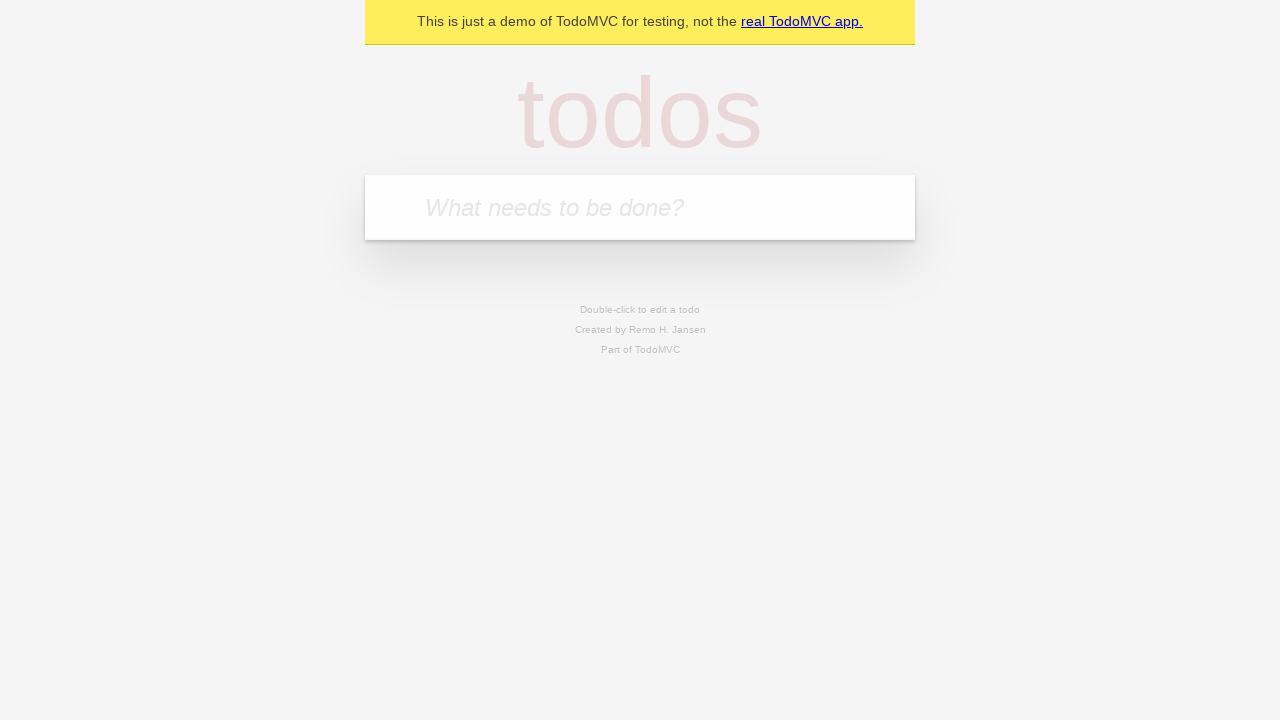

Filled todo input with 'buy some cheese' on internal:attr=[placeholder="What needs to be done?"i]
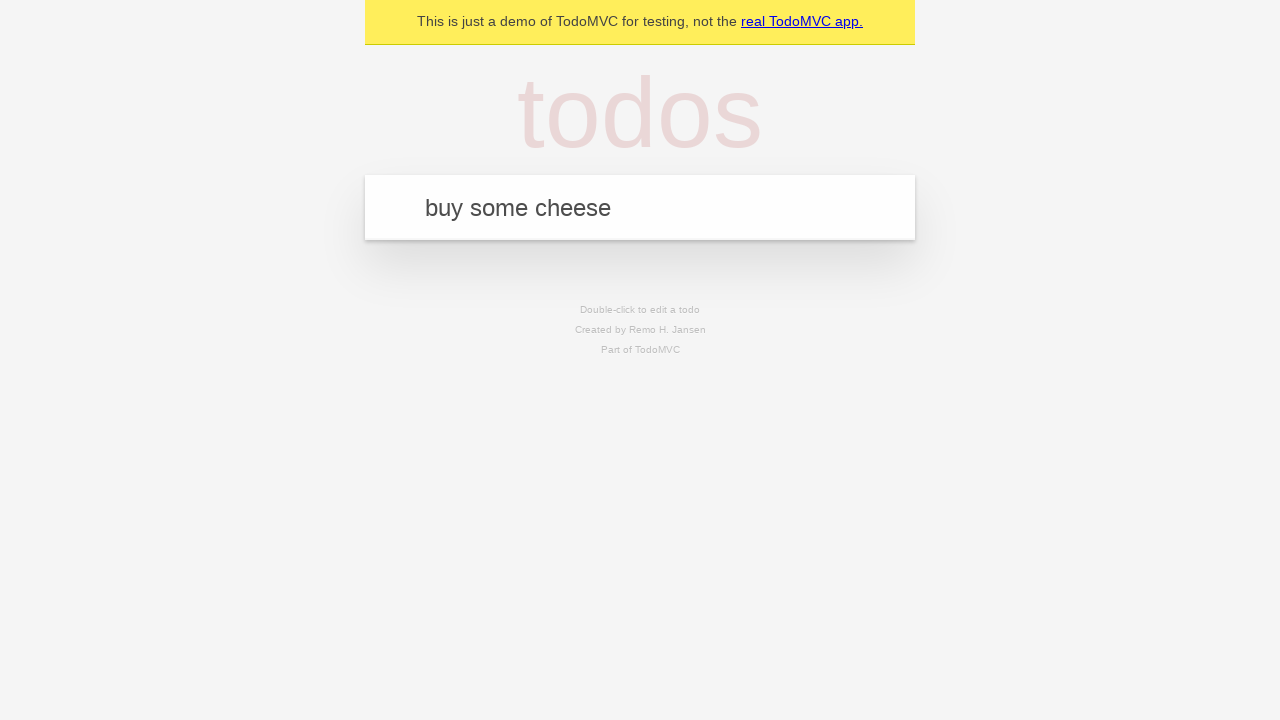

Pressed Enter to create todo 'buy some cheese' on internal:attr=[placeholder="What needs to be done?"i]
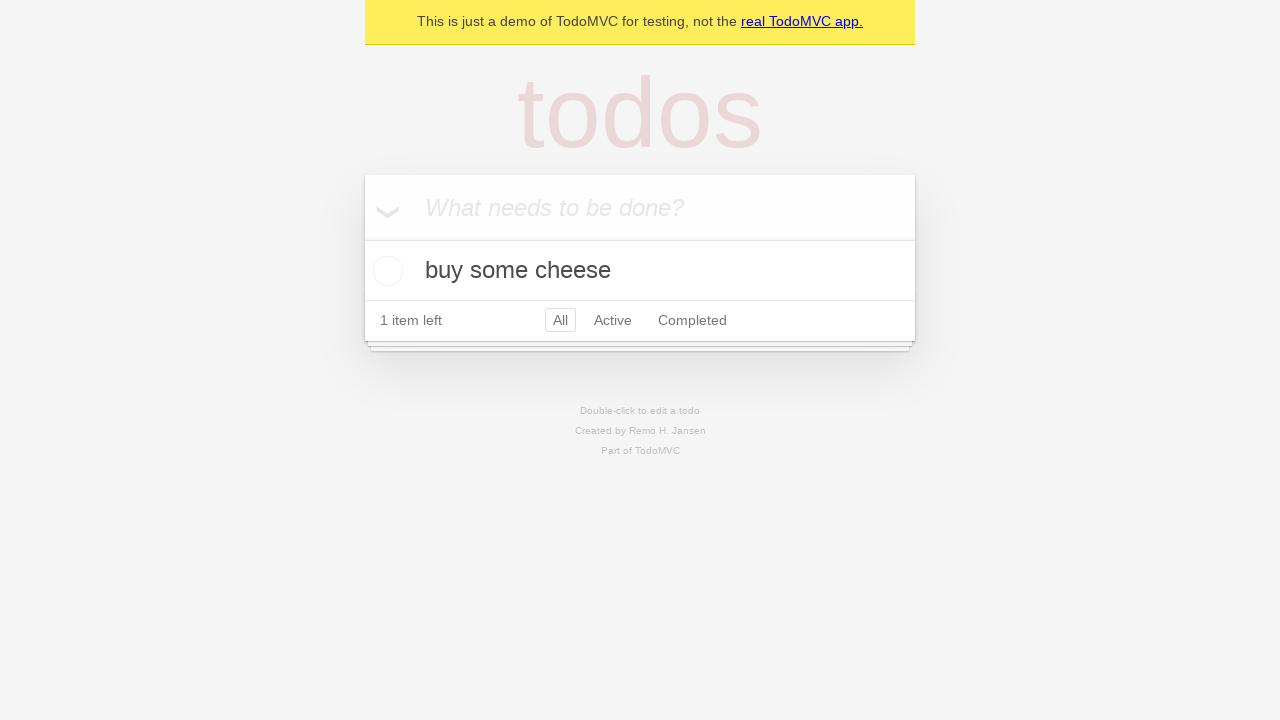

Filled todo input with 'feed the cat' on internal:attr=[placeholder="What needs to be done?"i]
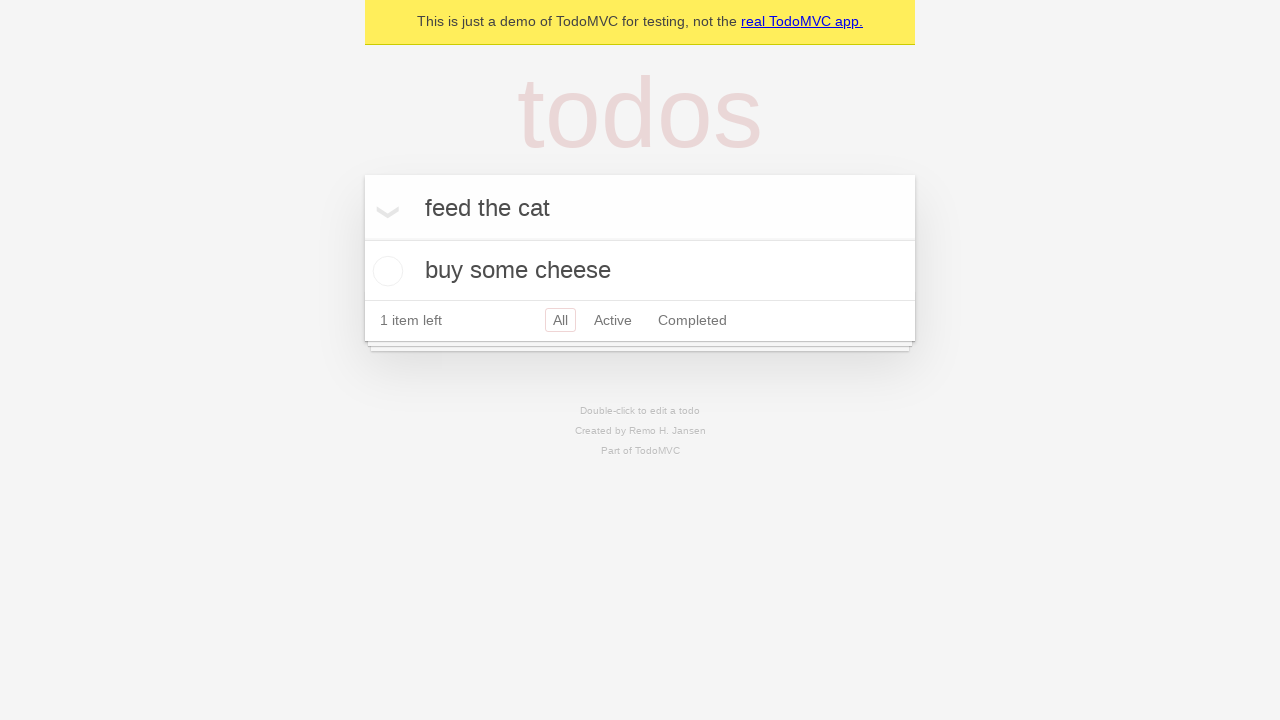

Pressed Enter to create todo 'feed the cat' on internal:attr=[placeholder="What needs to be done?"i]
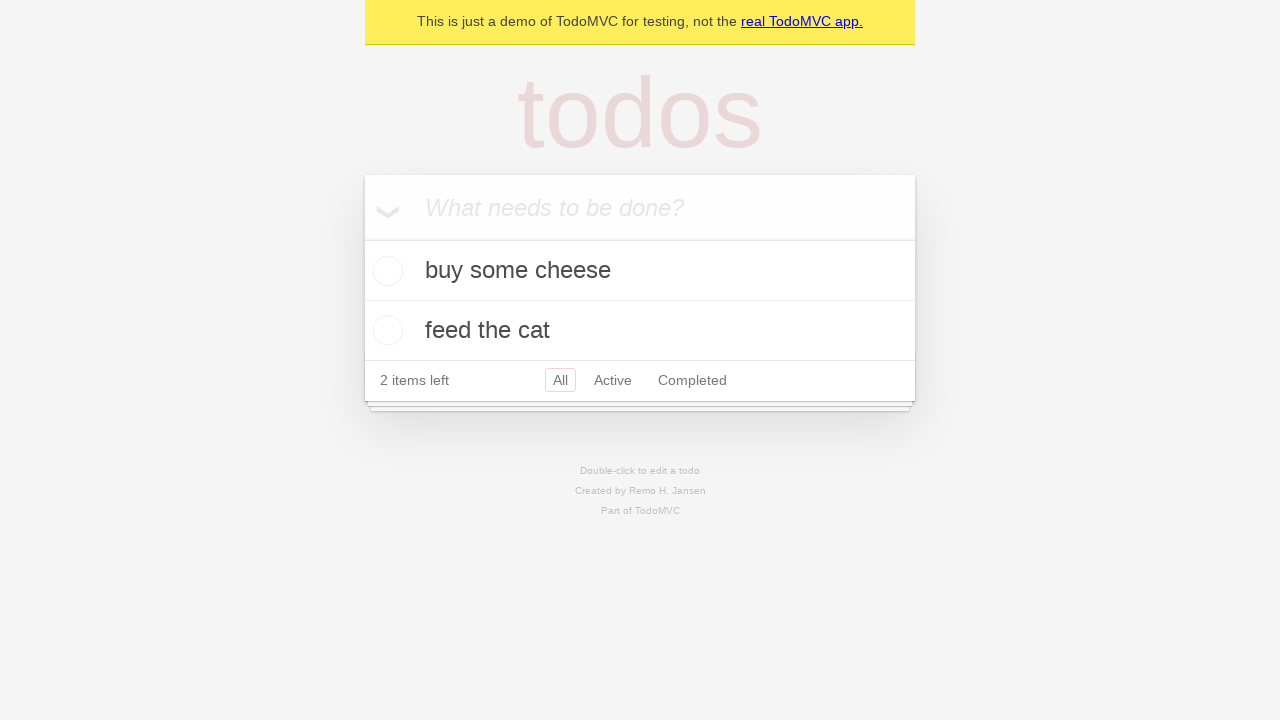

Filled todo input with 'book a doctors appointment' on internal:attr=[placeholder="What needs to be done?"i]
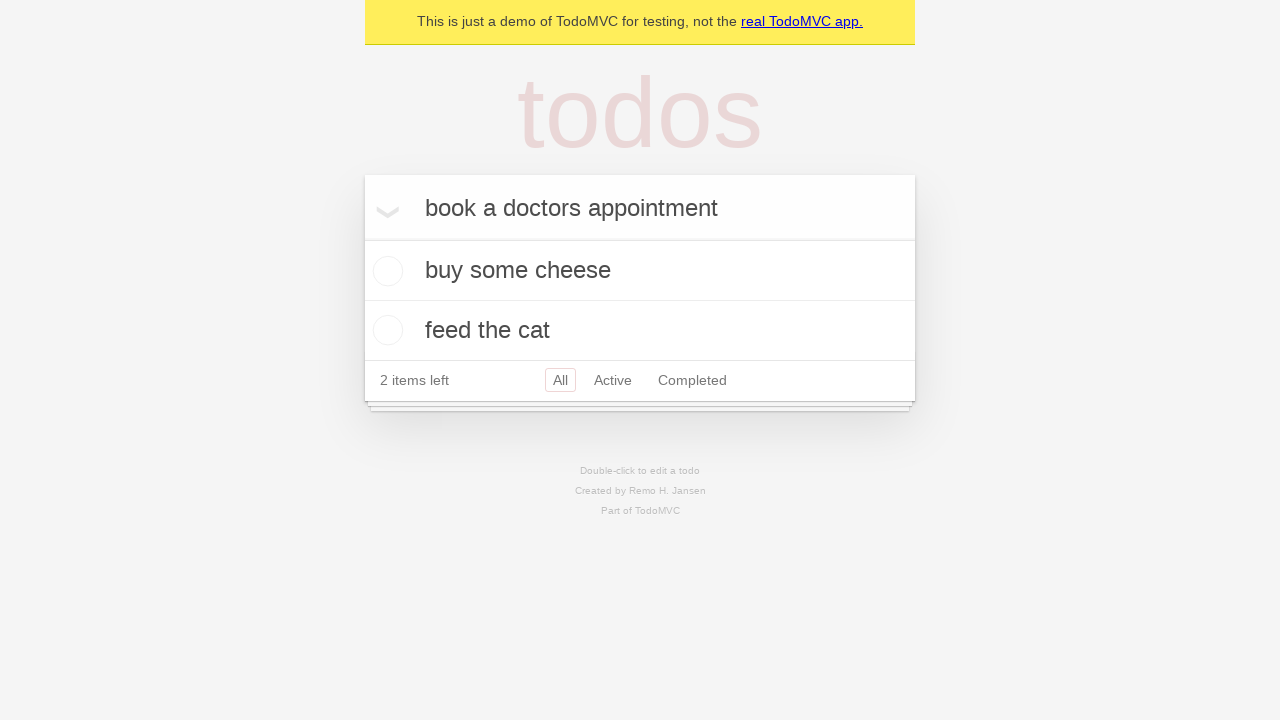

Pressed Enter to create todo 'book a doctors appointment' on internal:attr=[placeholder="What needs to be done?"i]
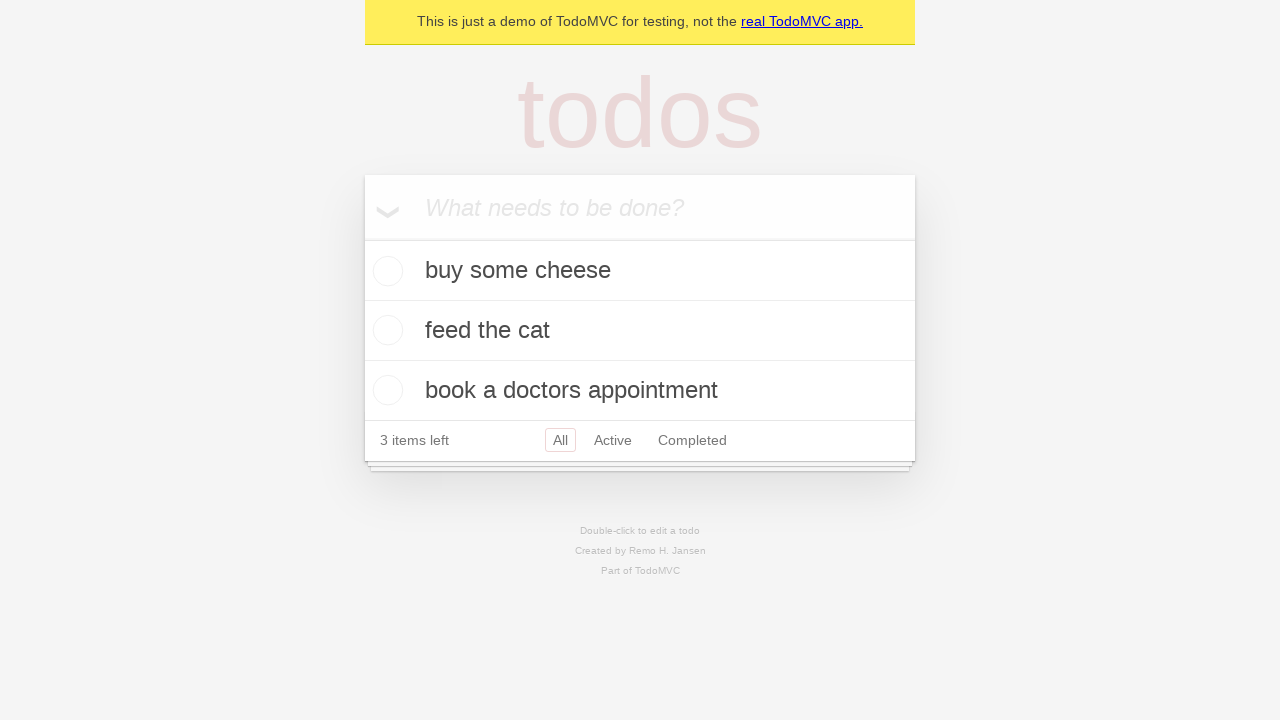

Checked the second todo item checkbox at (385, 330) on internal:testid=[data-testid="todo-item"s] >> nth=1 >> internal:role=checkbox
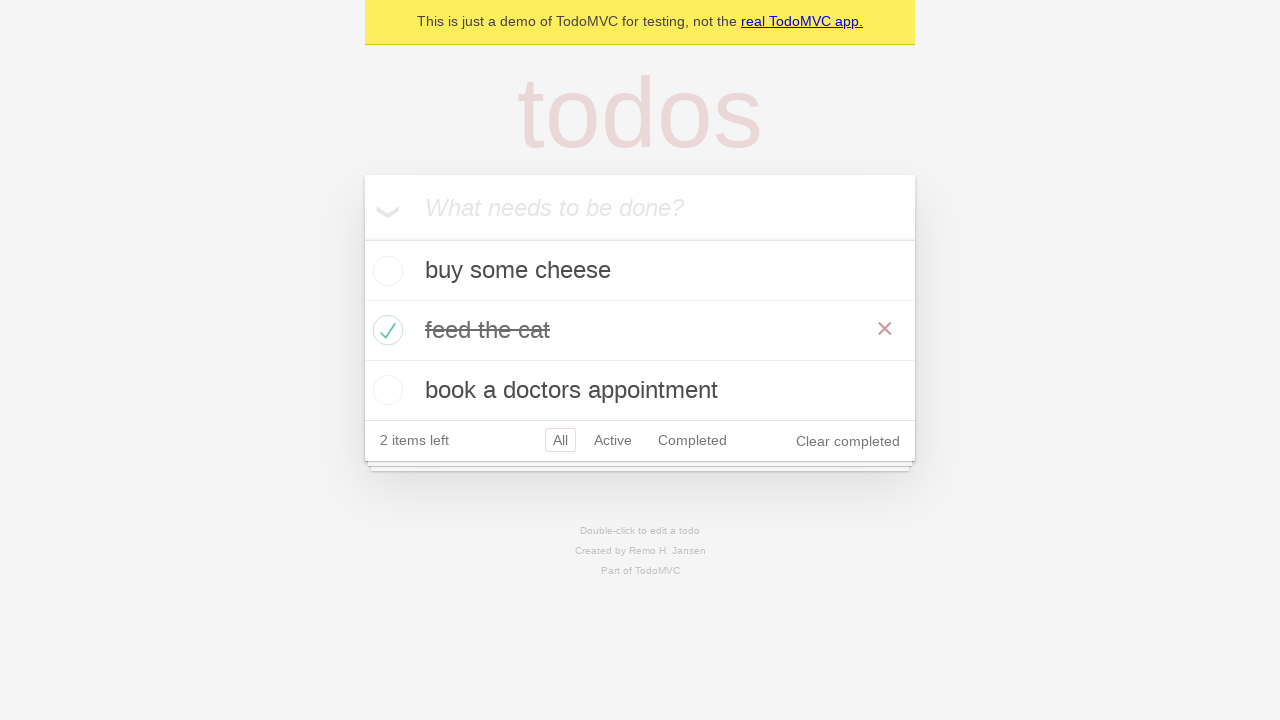

Clicked the Completed filter link at (692, 440) on internal:role=link[name="Completed"i]
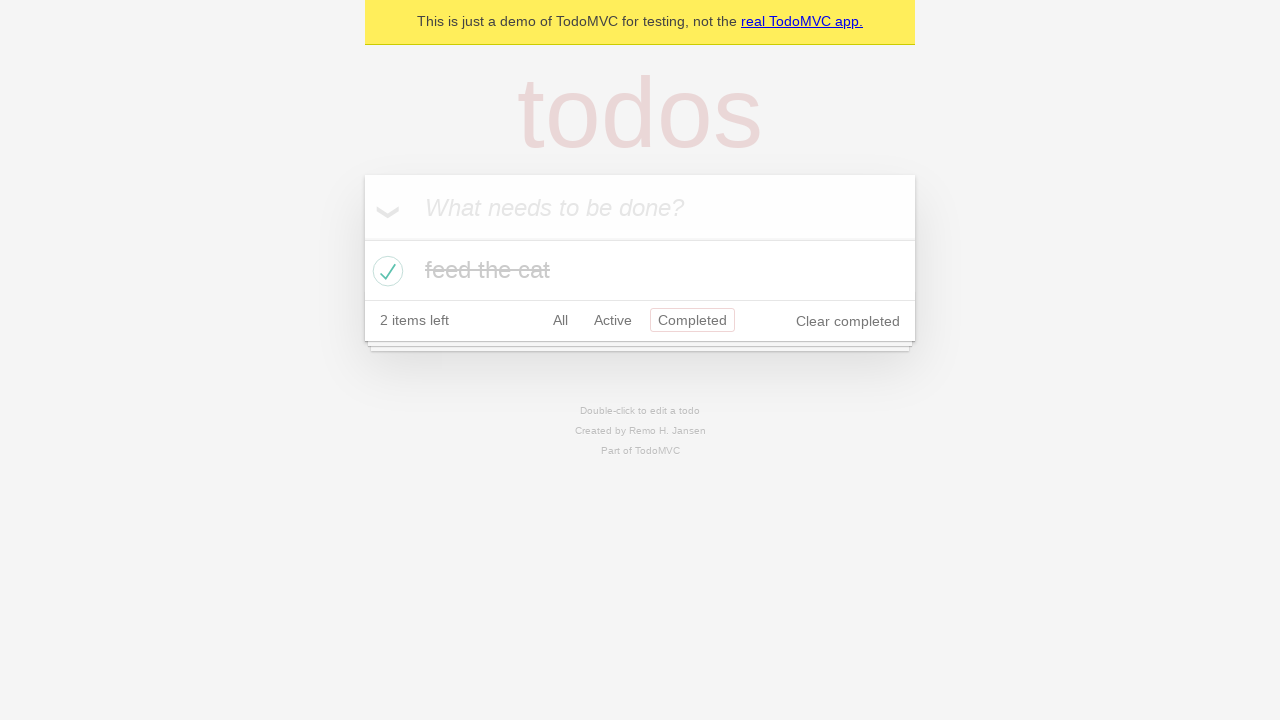

Verified filtered view displays only 1 completed item
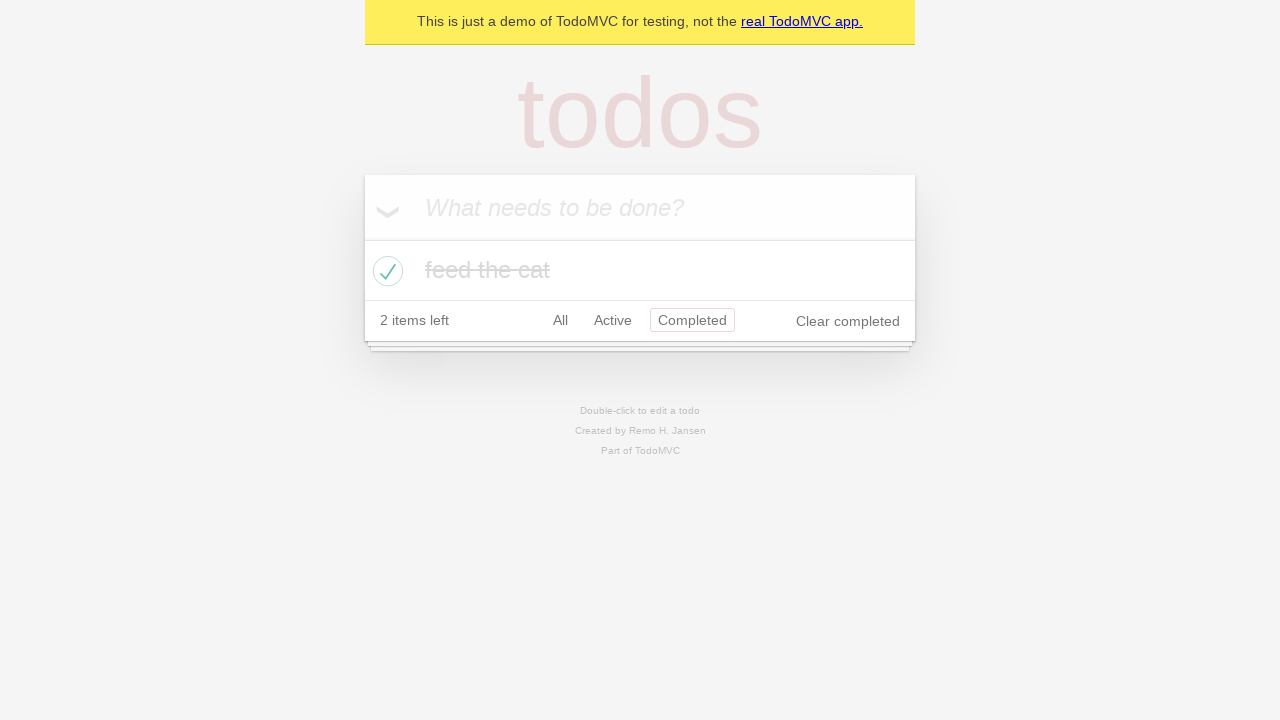

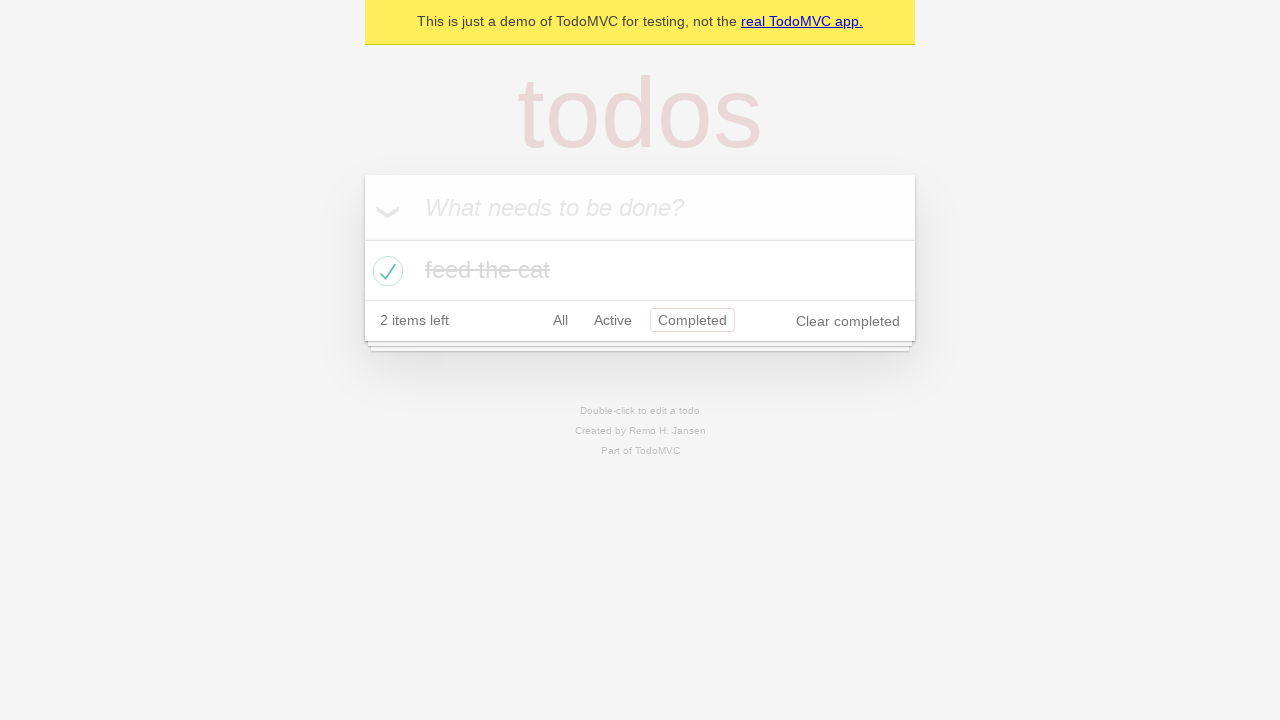